Navigates to Rahul Shetty Academy homepage and verifies the page loads by checking for page title and URL availability.

Starting URL: https://rahulshettyacademy.com/

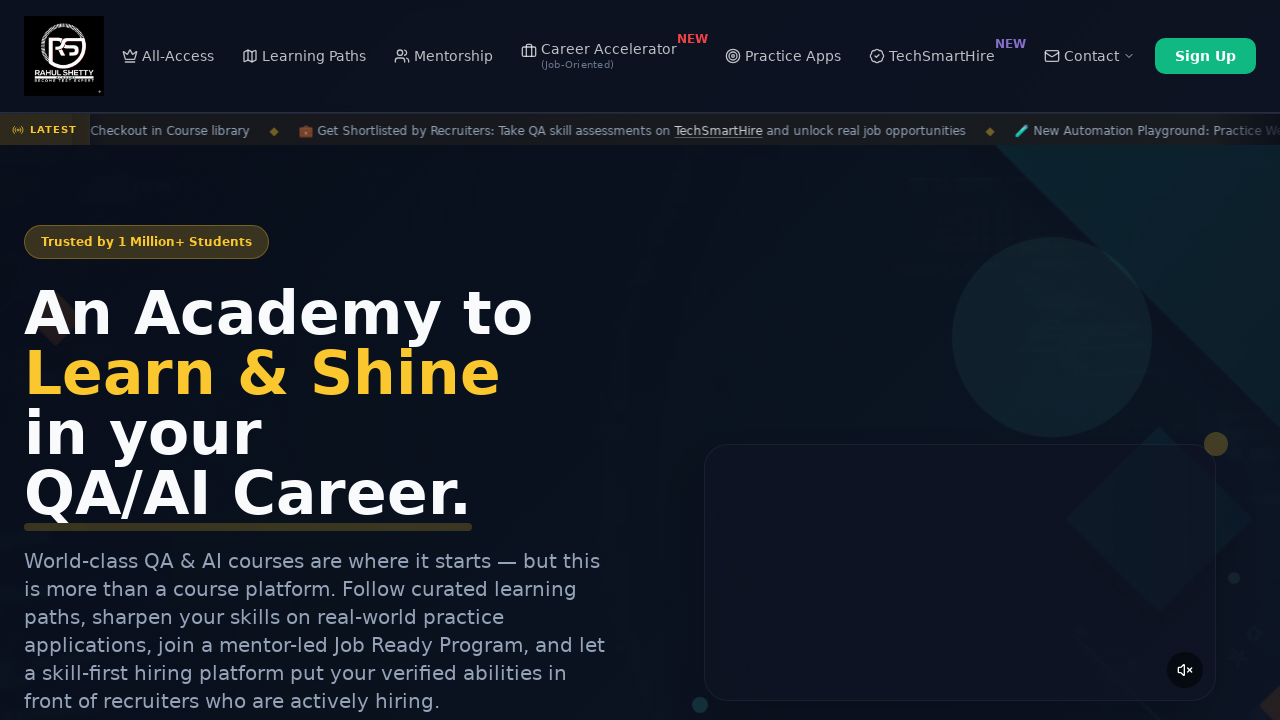

Waited for page to reach domcontentloaded state
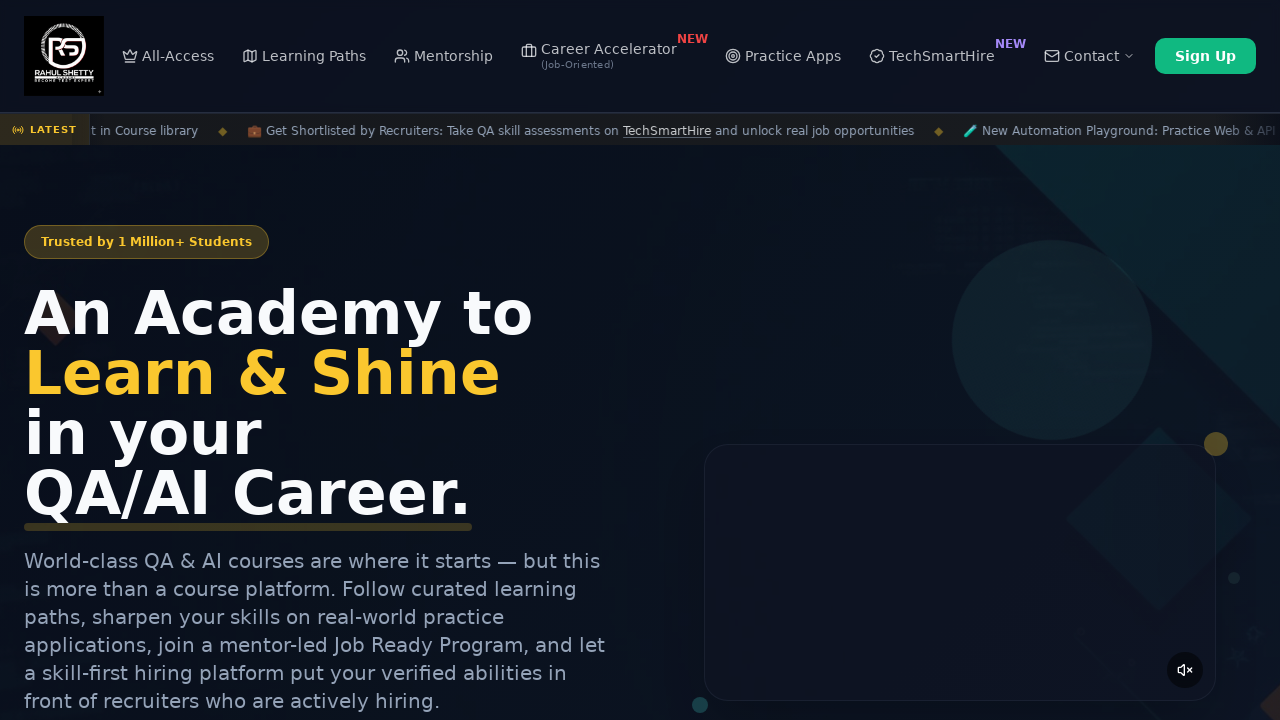

Verified page title is not empty
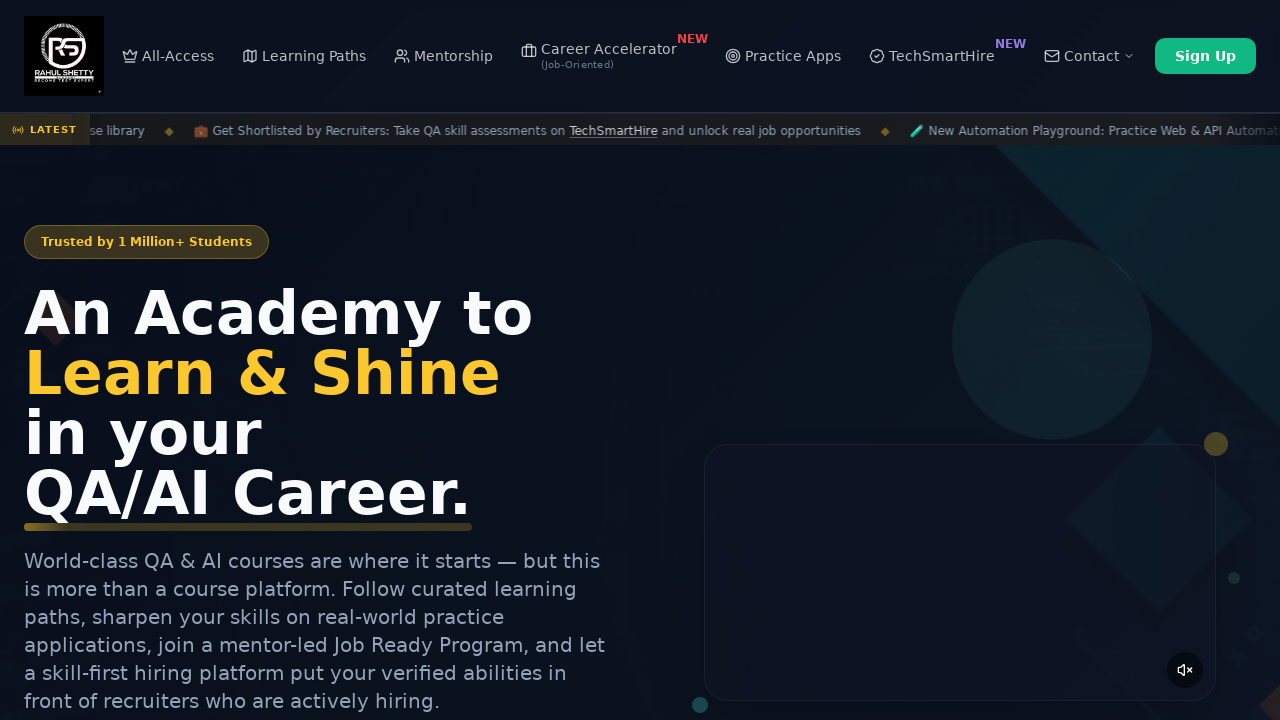

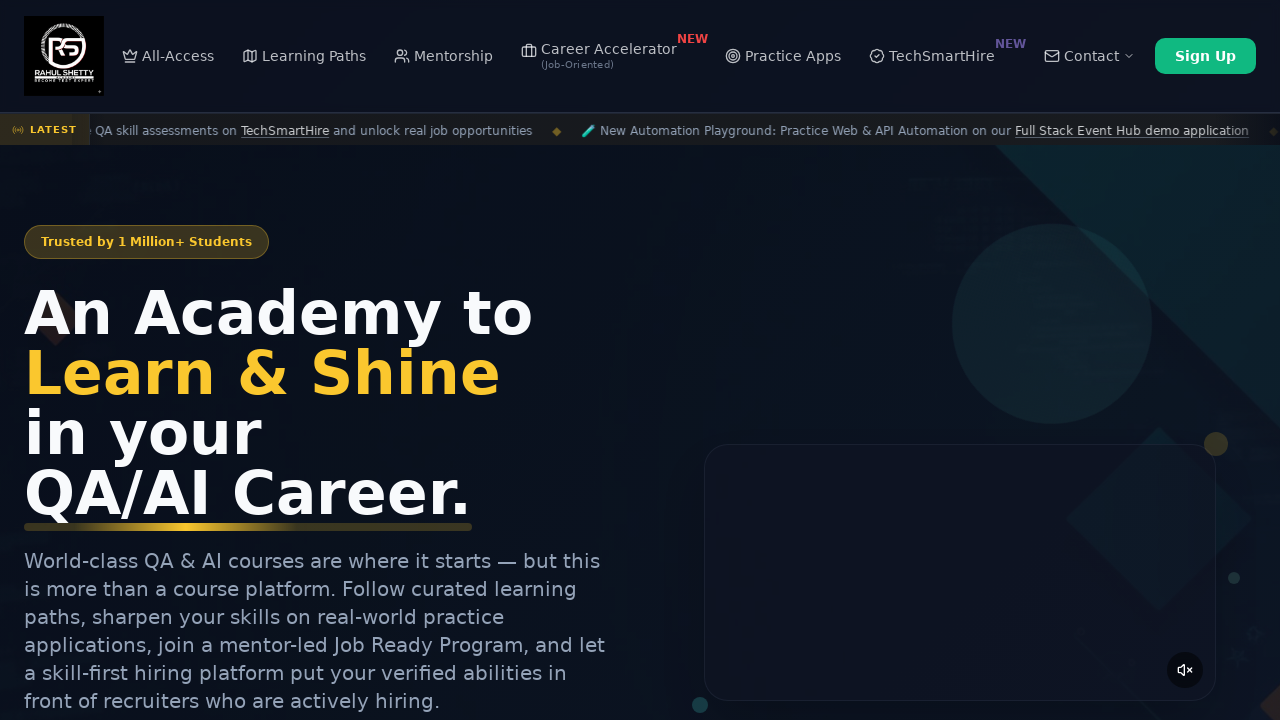